Tests drag and drop functionality by dragging the "Drag me" element onto the "Drop here" target and verifying the text changes to "Dropped!"

Starting URL: https://demoqa.com/droppable

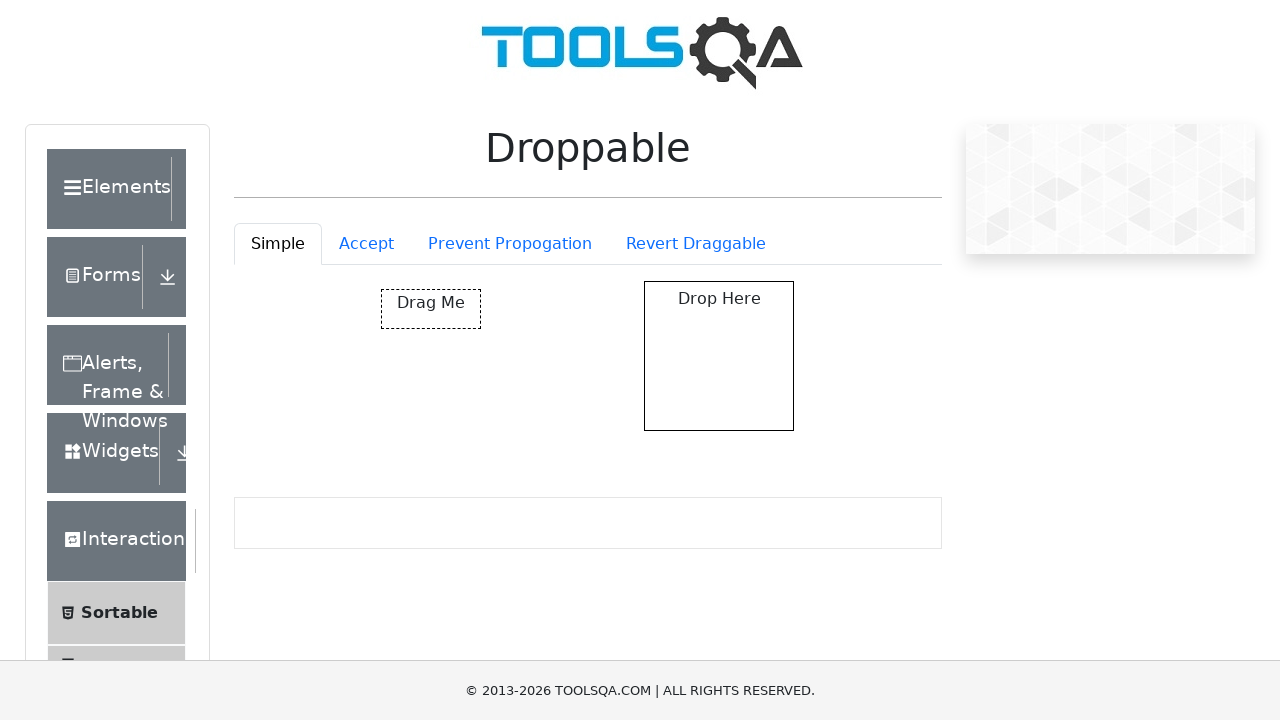

Located draggable element with id 'draggable'
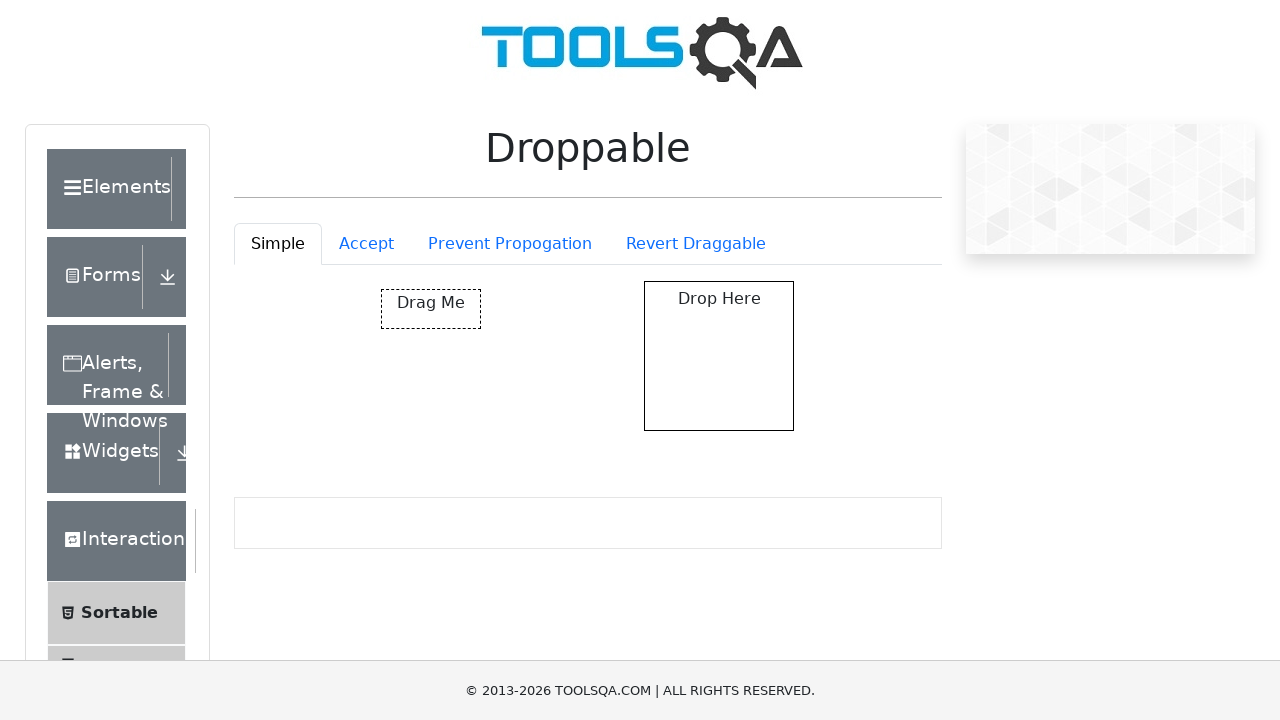

Located droppable target element with id 'droppable'
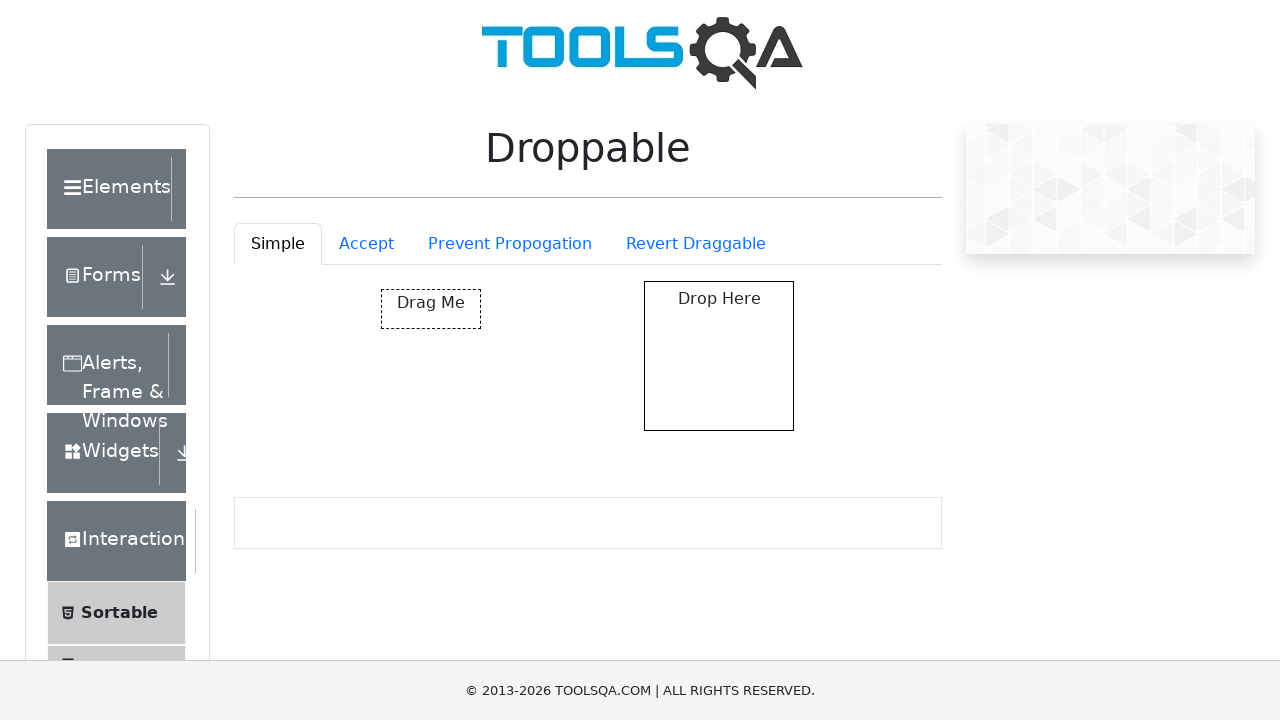

Dragged 'Drag me' element onto 'Drop here' target at (719, 356)
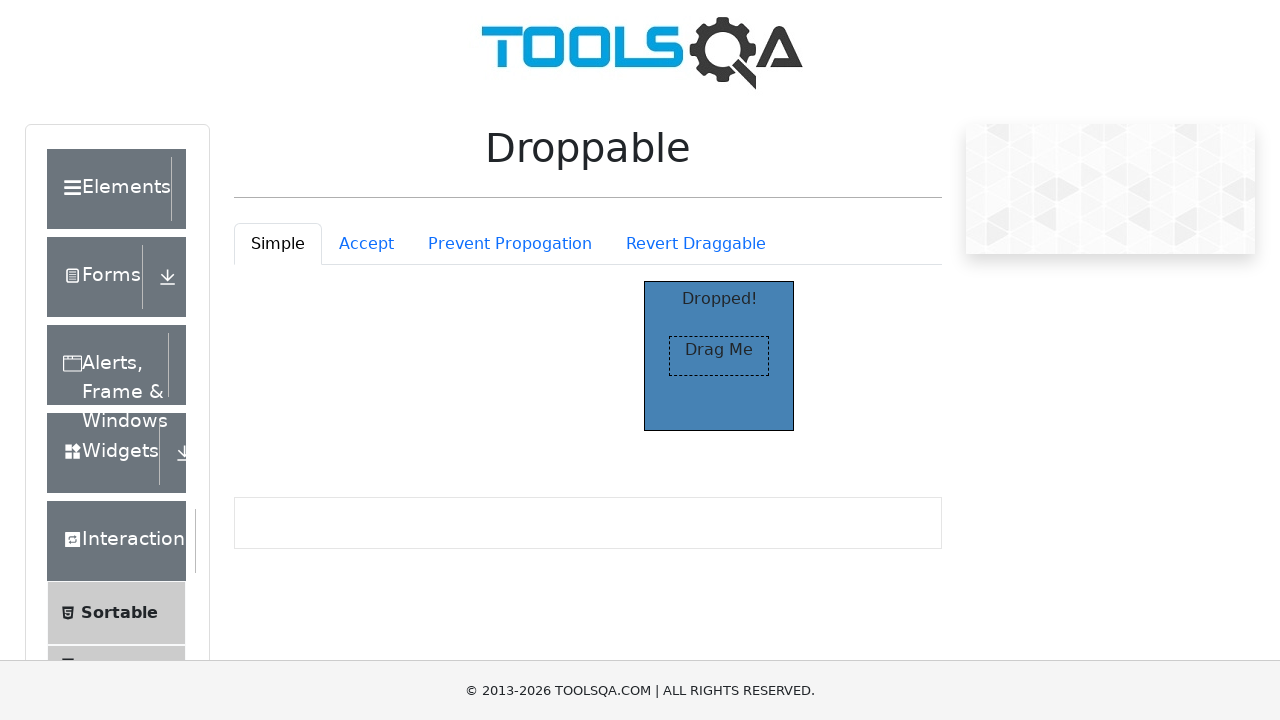

Drop operation completed, 'Dropped!' text appeared
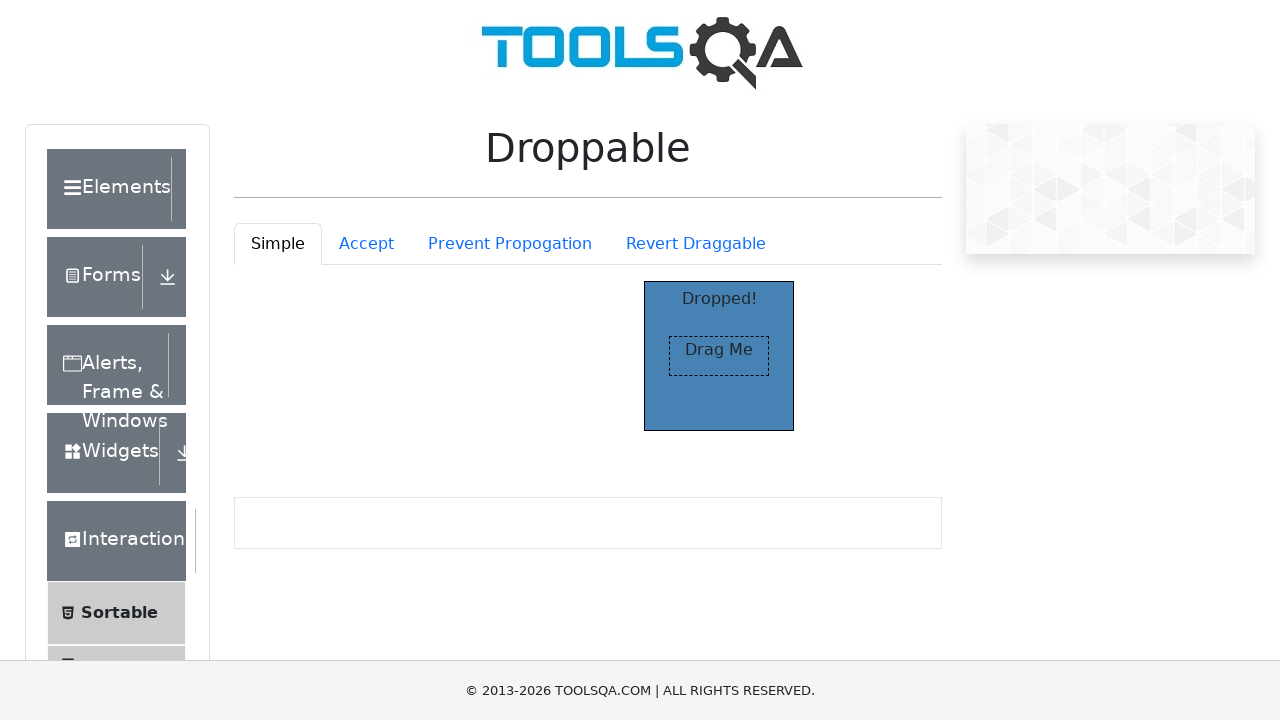

Retrieved text from droppable element for verification
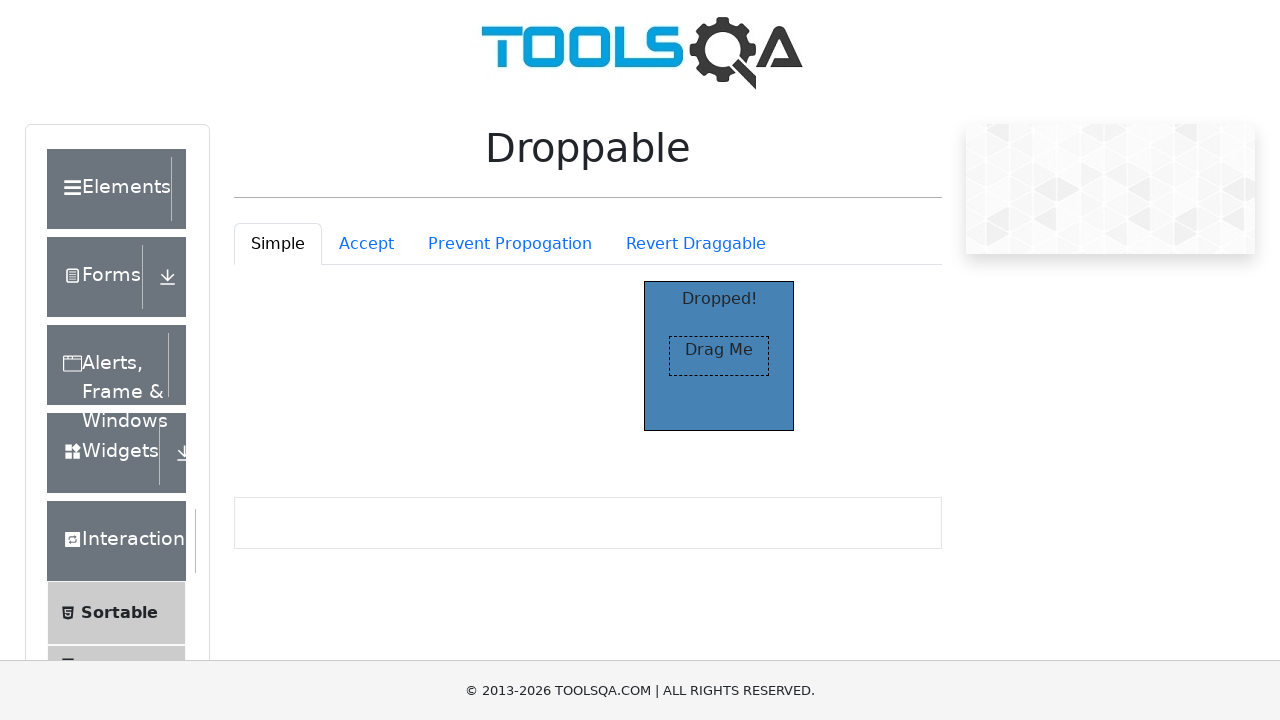

Assertion passed: droppable element text is 'Dropped!'
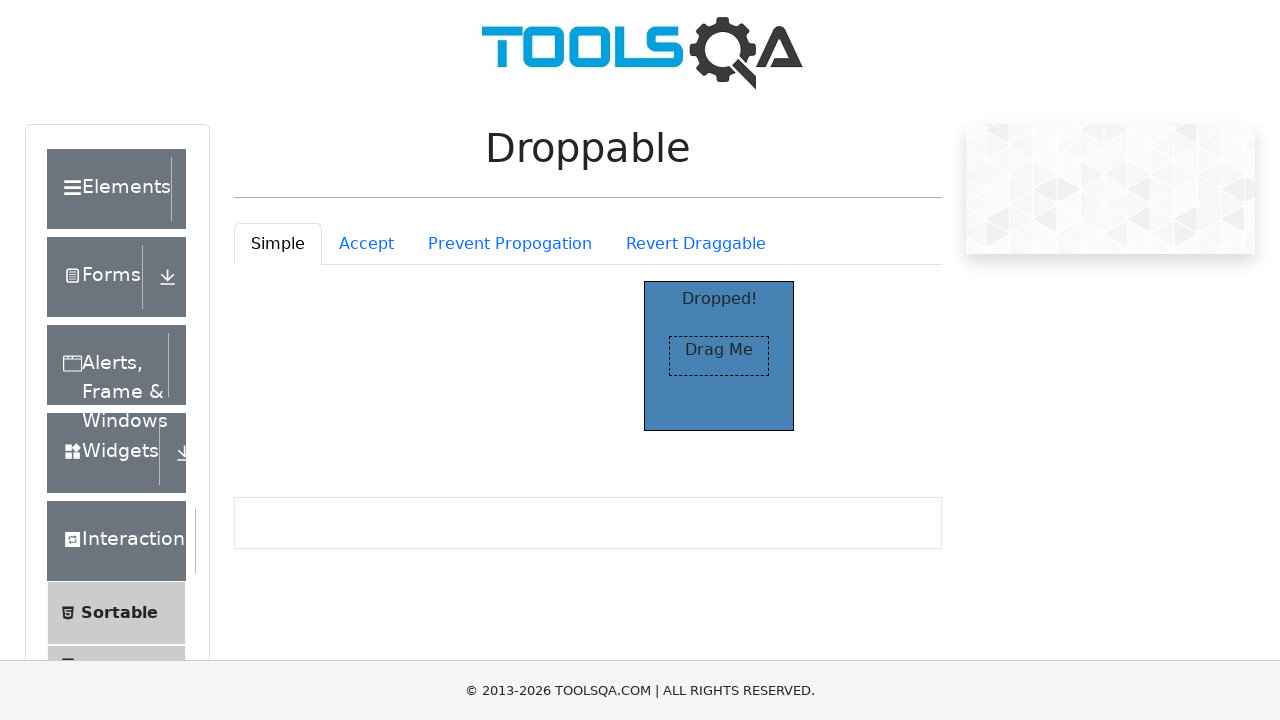

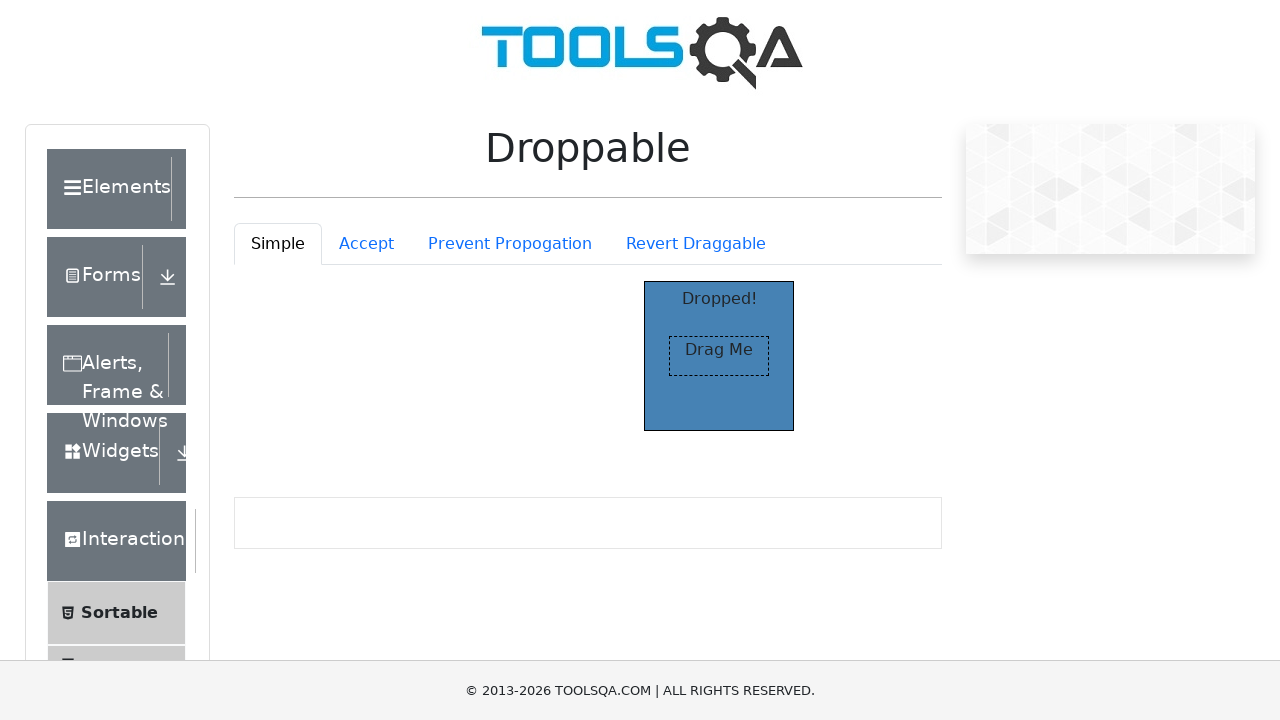